Tests multi-select functionality on jQuery UI selectable demo by using Ctrl+click to select multiple items

Starting URL: https://jqueryui.com/selectable/

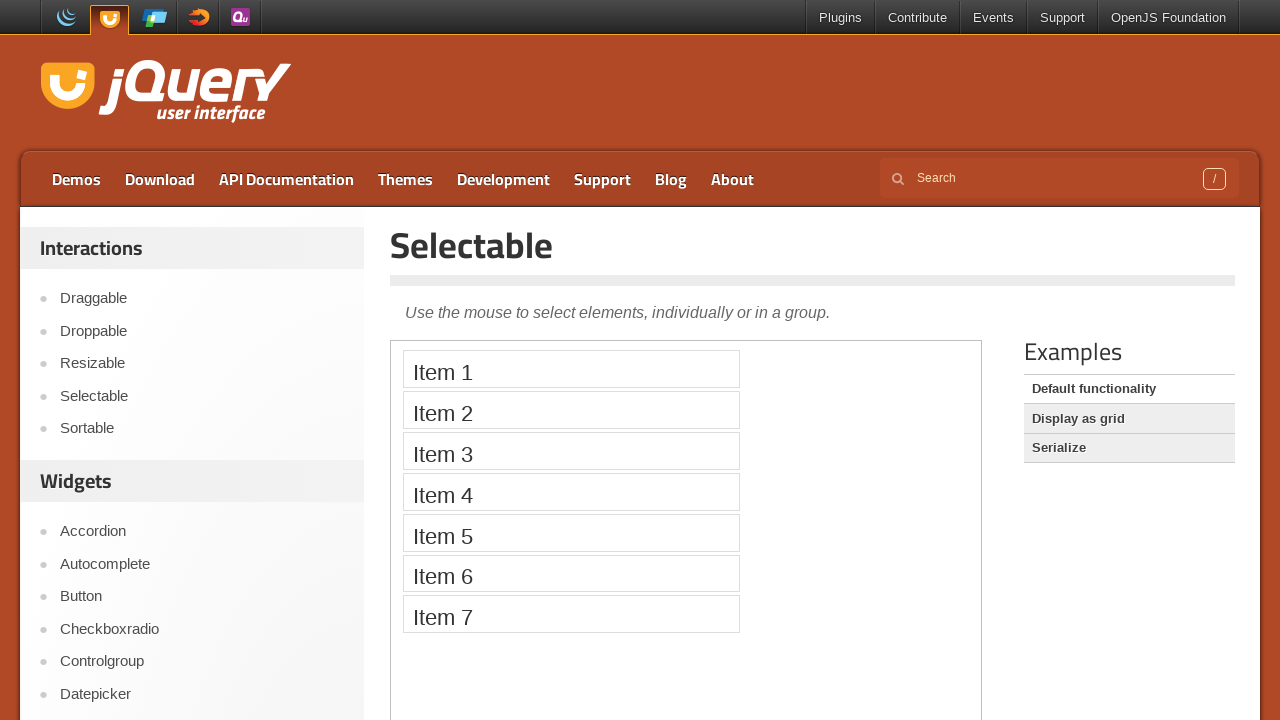

Switched to iframe containing the jQuery UI selectable demo
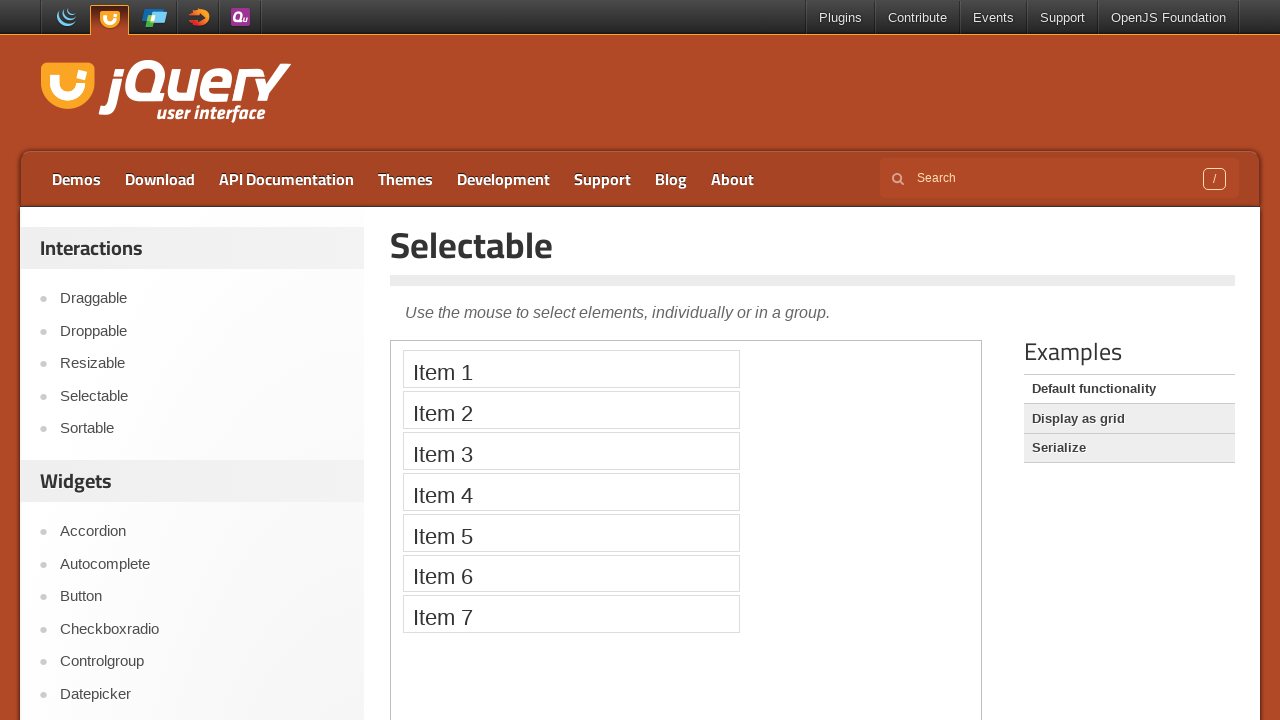

Ctrl+clicked item 1 in selectable list at (571, 369) on iframe >> nth=0 >> internal:control=enter-frame >> xpath=//ol[@id='selectable']/
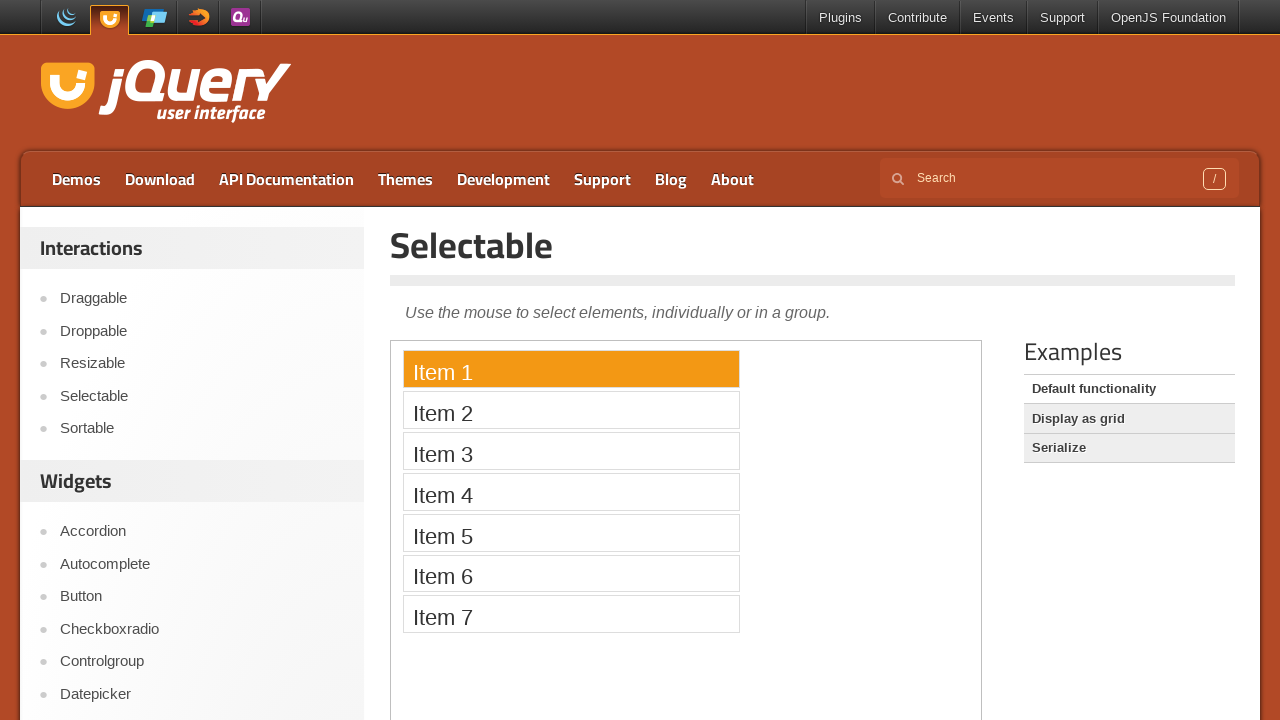

Ctrl+clicked item 2 in selectable list at (571, 410) on iframe >> nth=0 >> internal:control=enter-frame >> xpath=//ol[@id='selectable']/
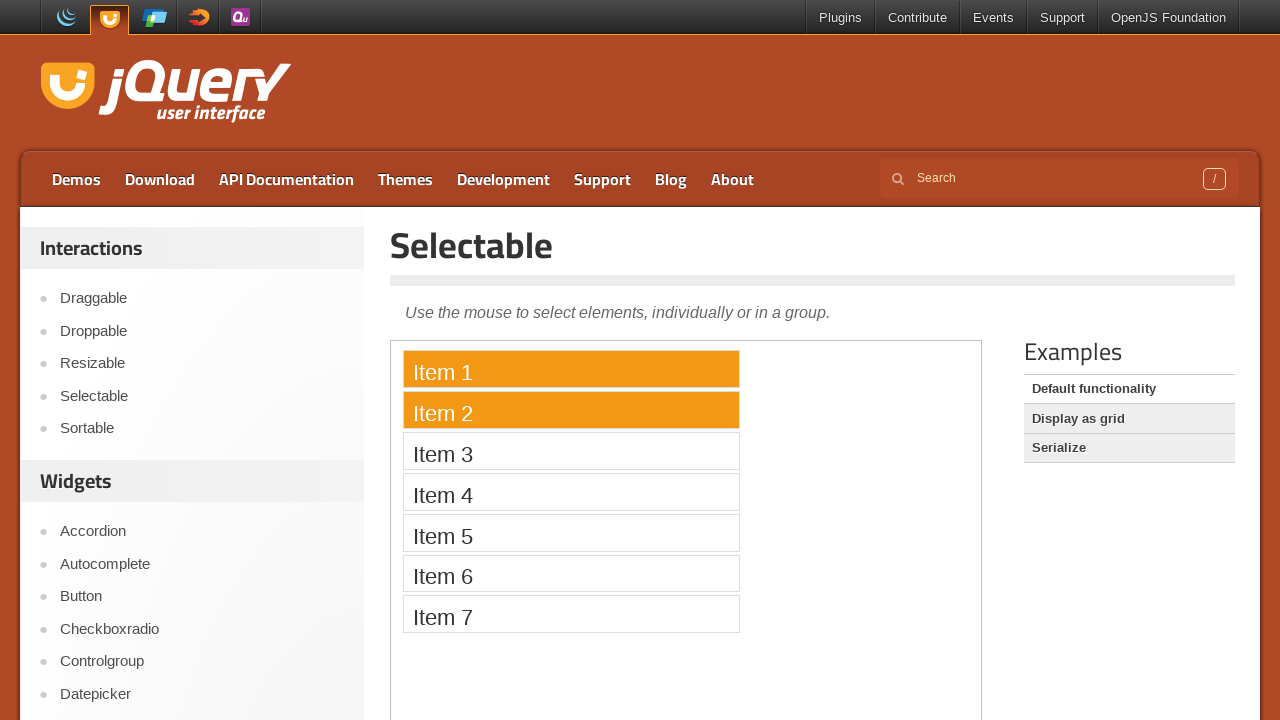

Ctrl+clicked item 3 in selectable list at (571, 451) on iframe >> nth=0 >> internal:control=enter-frame >> xpath=//ol[@id='selectable']/
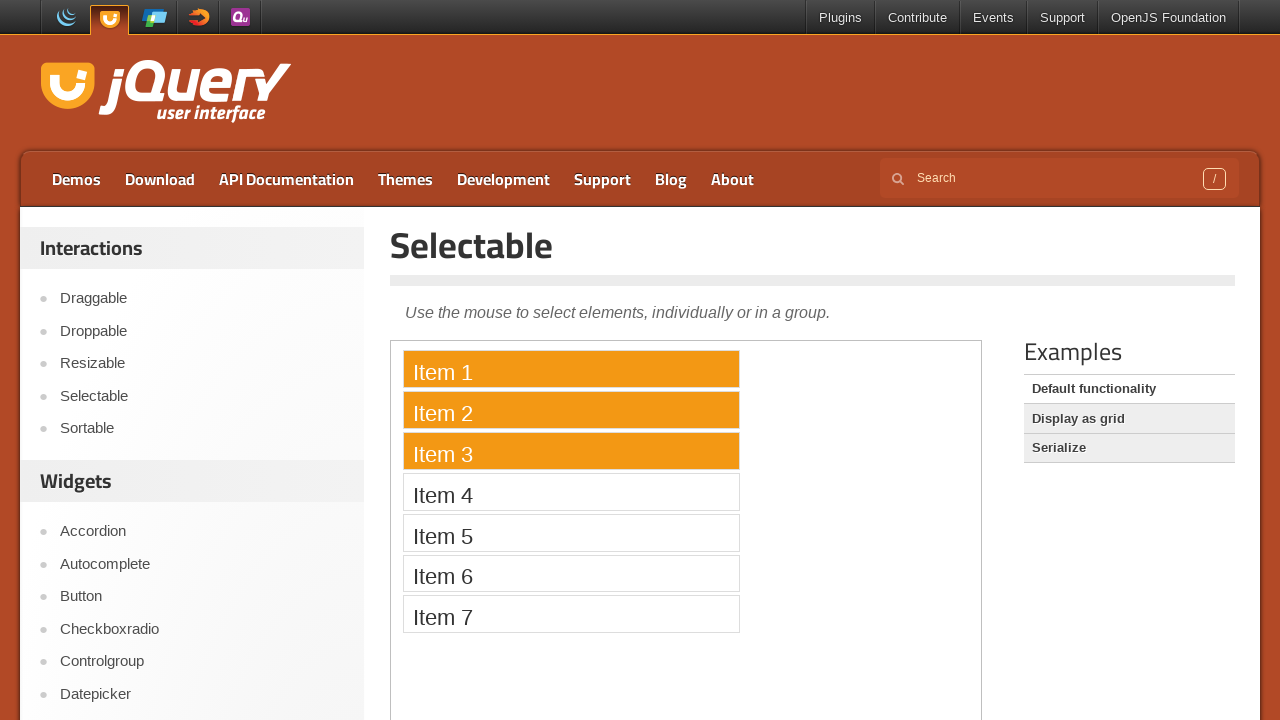

Ctrl+clicked item 4 in selectable list at (571, 492) on iframe >> nth=0 >> internal:control=enter-frame >> xpath=//ol[@id='selectable']/
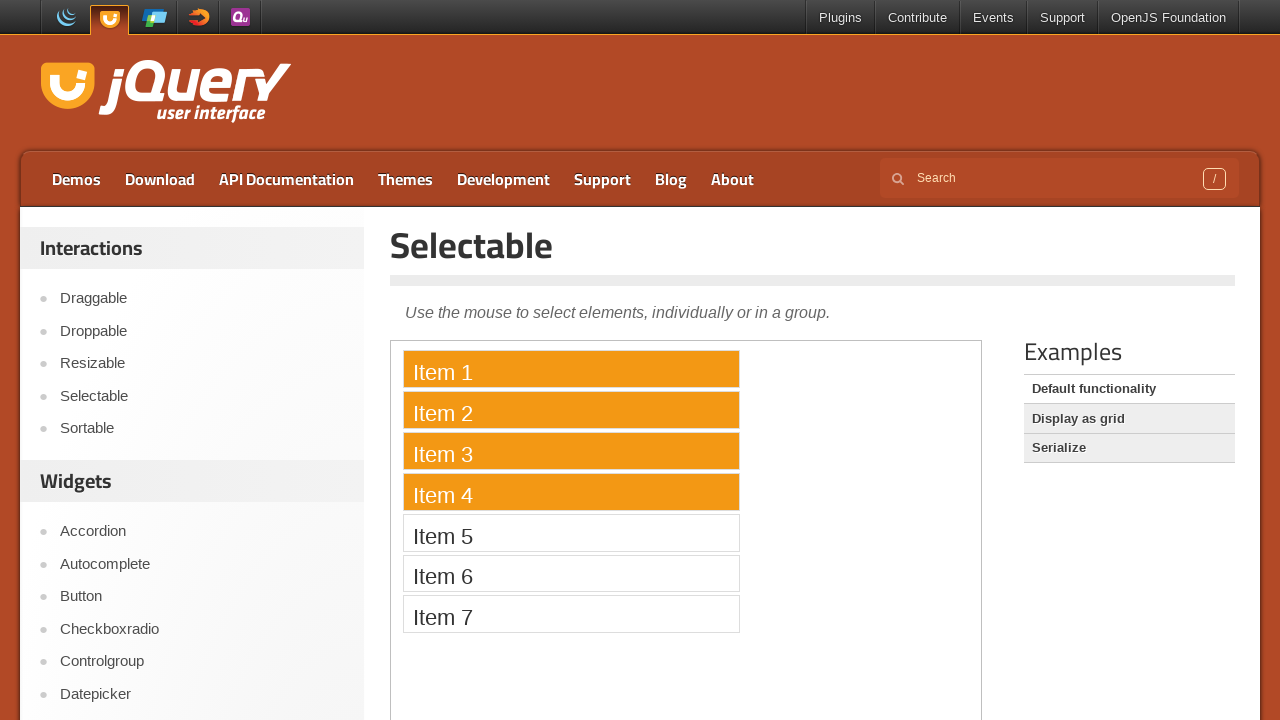

Ctrl+clicked item 5 in selectable list at (571, 532) on iframe >> nth=0 >> internal:control=enter-frame >> xpath=//ol[@id='selectable']/
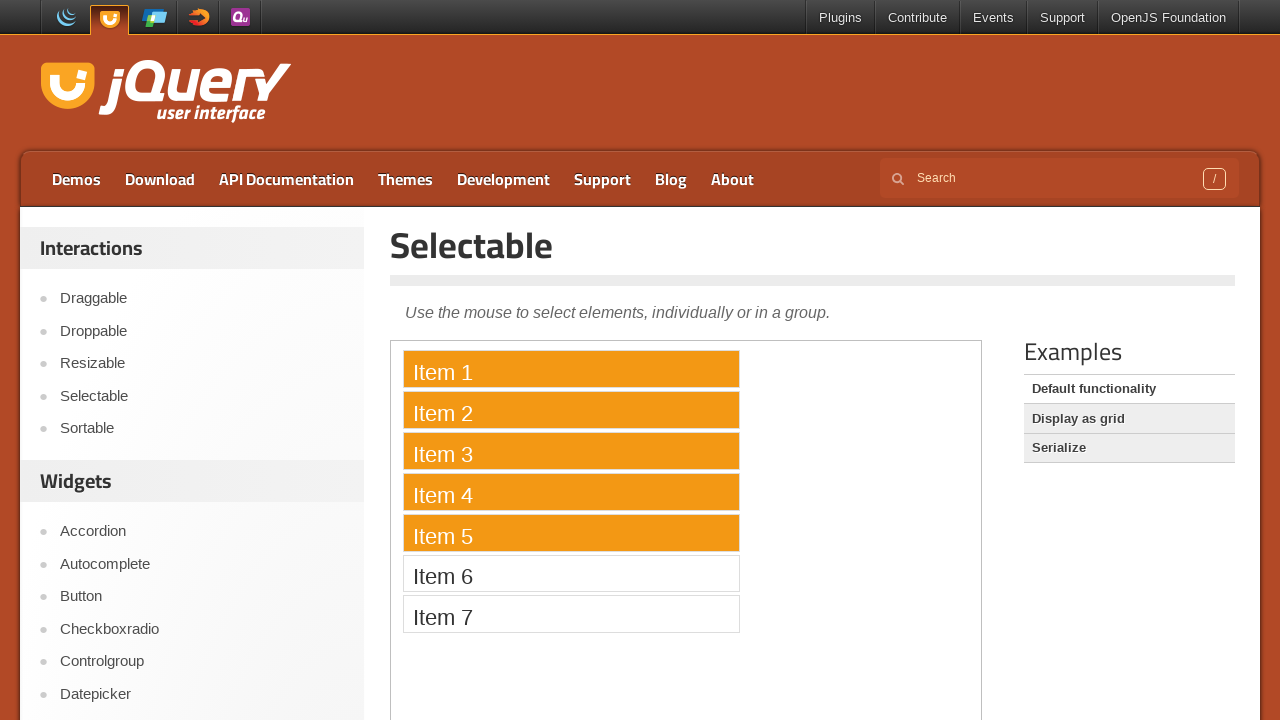

Ctrl+clicked item 6 in selectable list at (571, 573) on iframe >> nth=0 >> internal:control=enter-frame >> xpath=//ol[@id='selectable']/
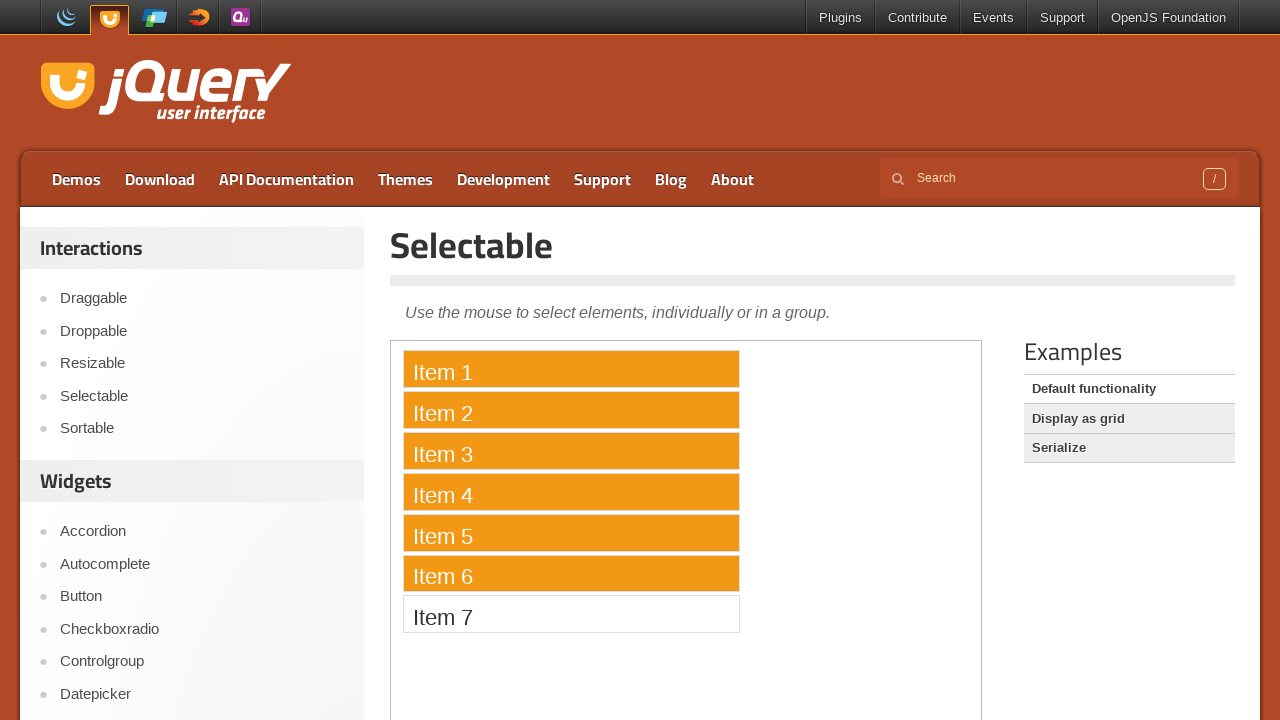

Ctrl+clicked item 7 in selectable list at (571, 614) on iframe >> nth=0 >> internal:control=enter-frame >> xpath=//ol[@id='selectable']/
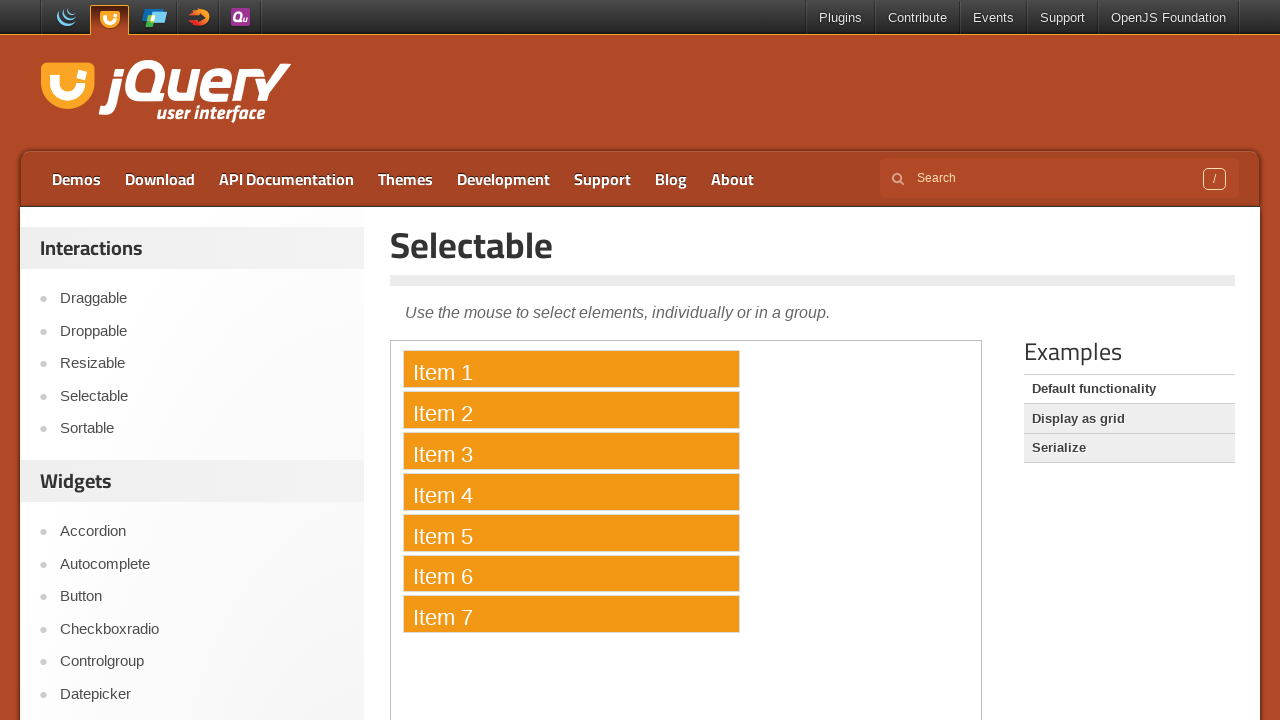

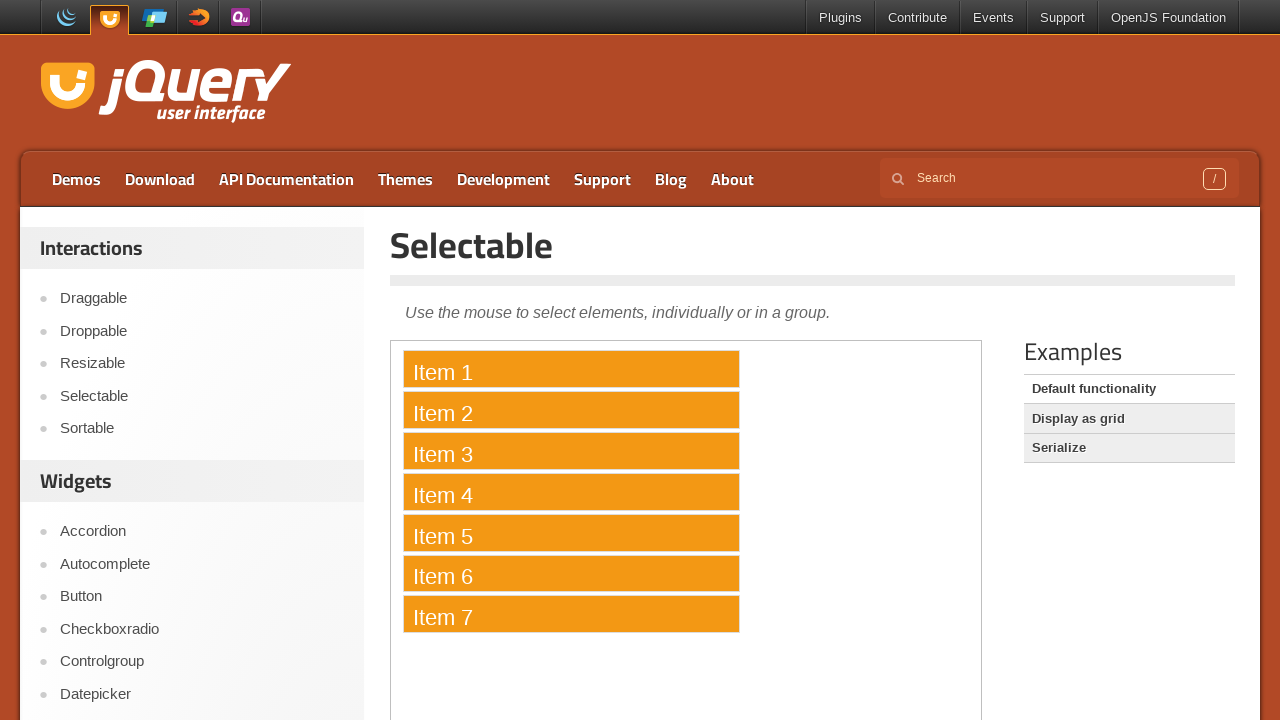